Tests form interaction on a test automation practice blog by filling a name field and selecting a radio button using JavaScript execution

Starting URL: https://testautomationpractice.blogspot.com/

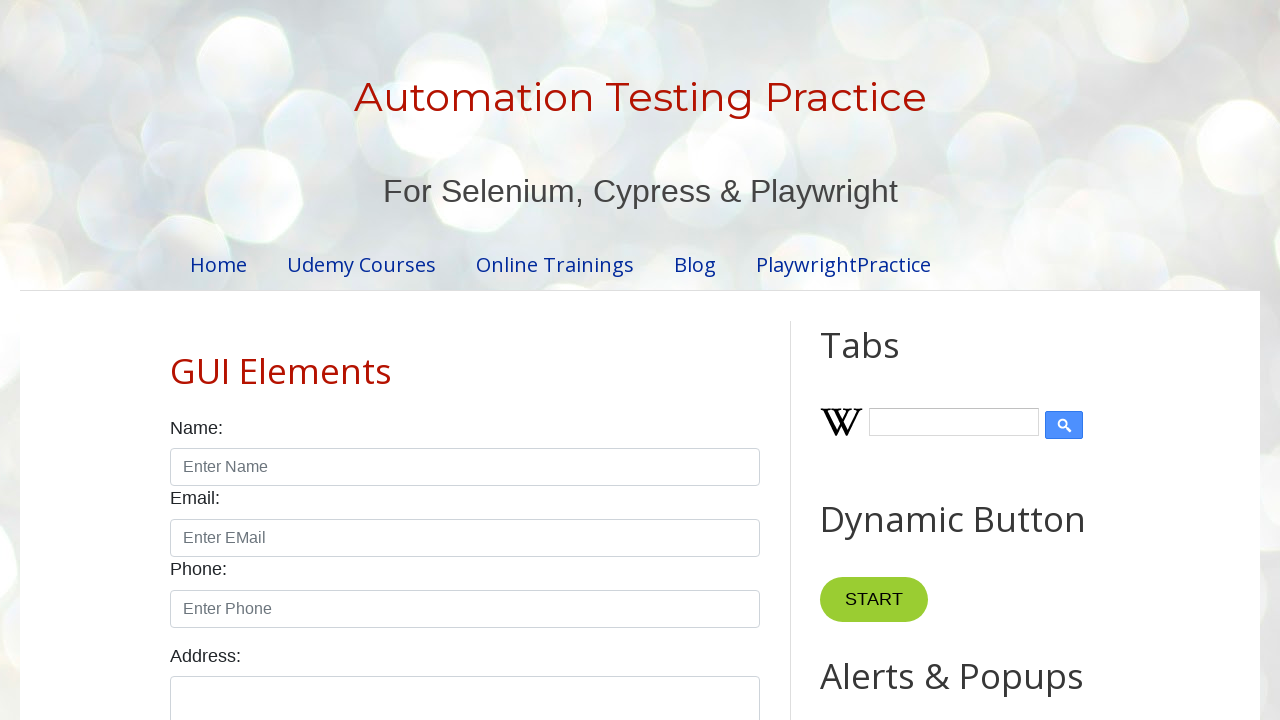

Filled name input field with 'Rishabh' on input#name
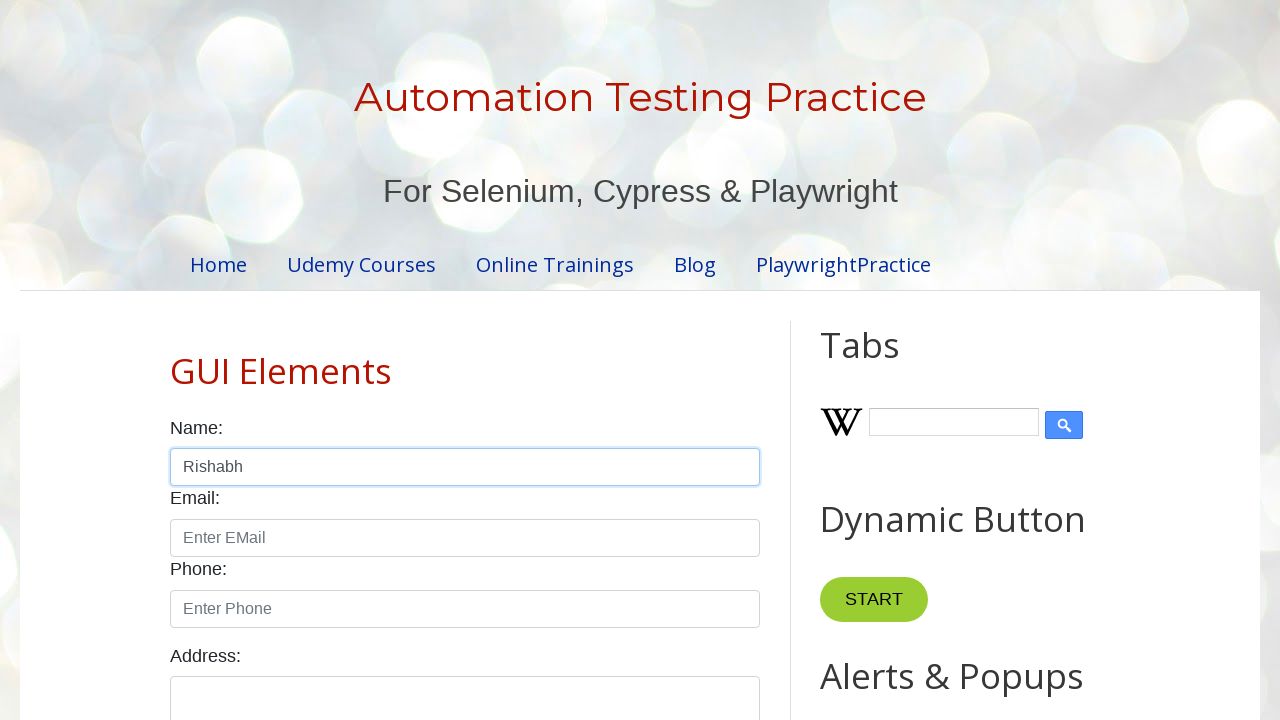

Selected male radio button at (176, 360) on input#male
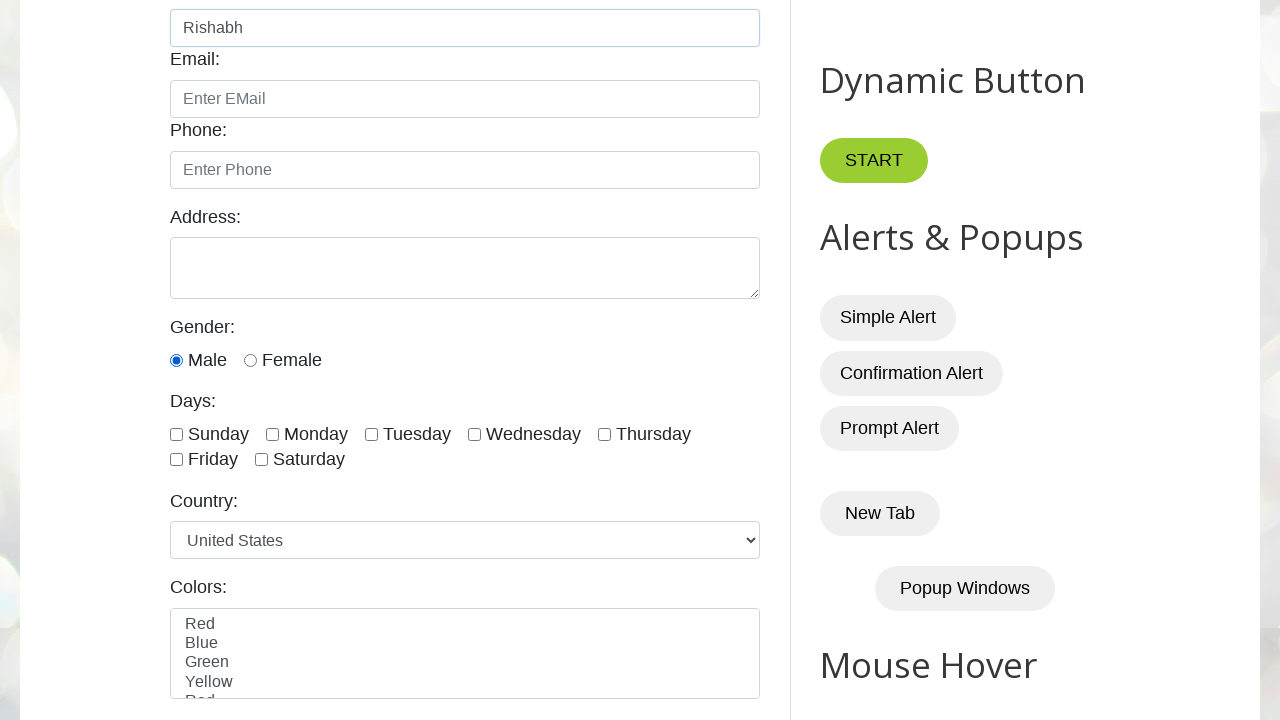

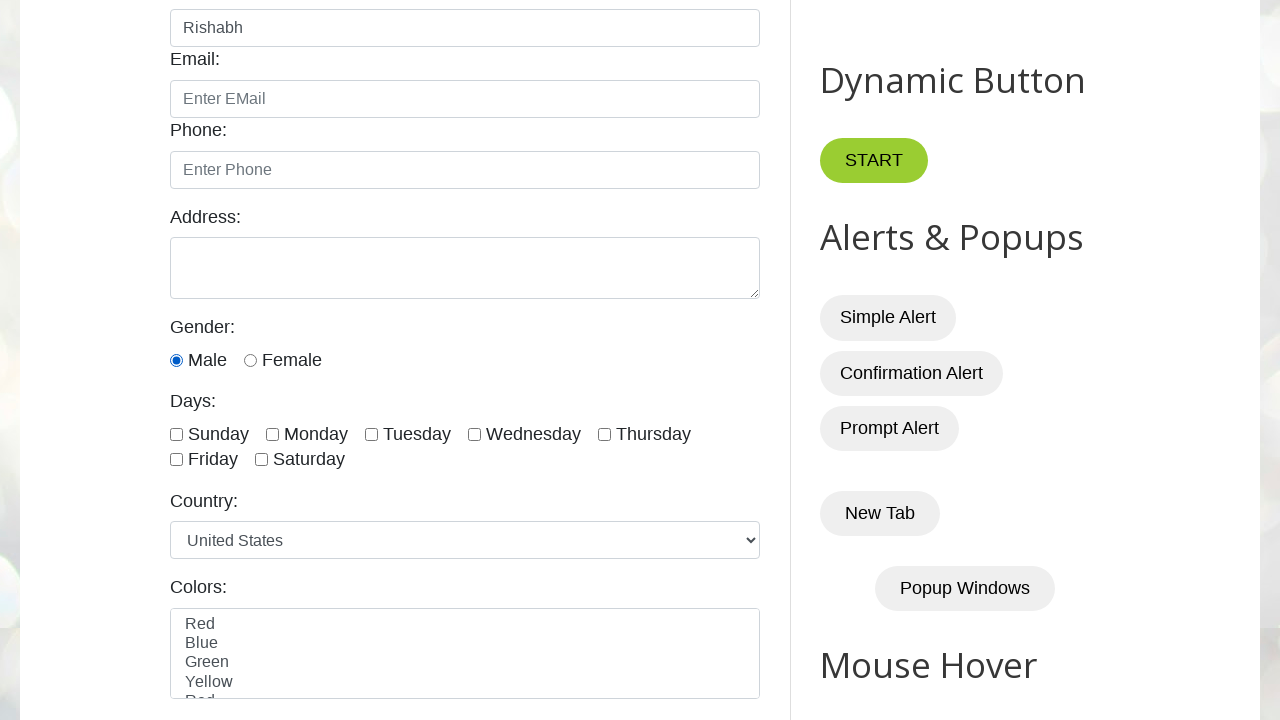